Tests the text input functionality on UI Testing Playground by entering text in an input field and clicking a button to update its label, then verifying the button text has changed.

Starting URL: http://uitestingplayground.com/textinput

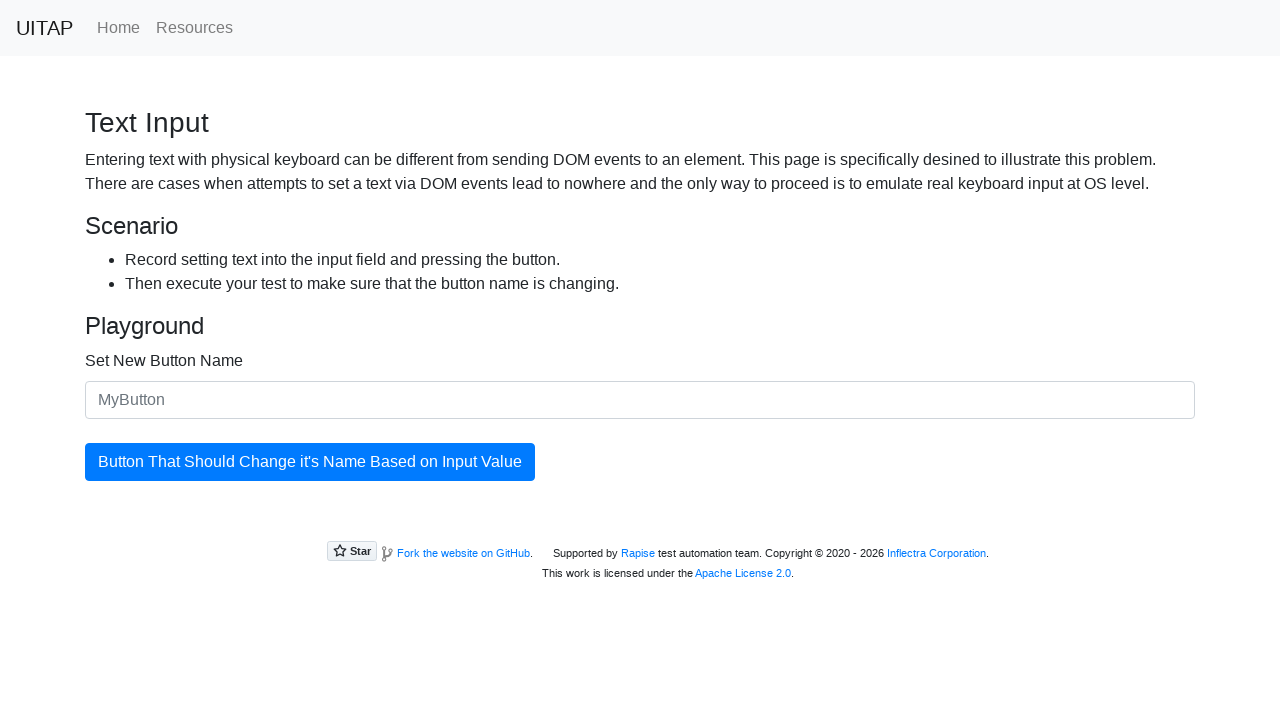

Filled input field with 'SkyPro' as new button name on #newButtonName
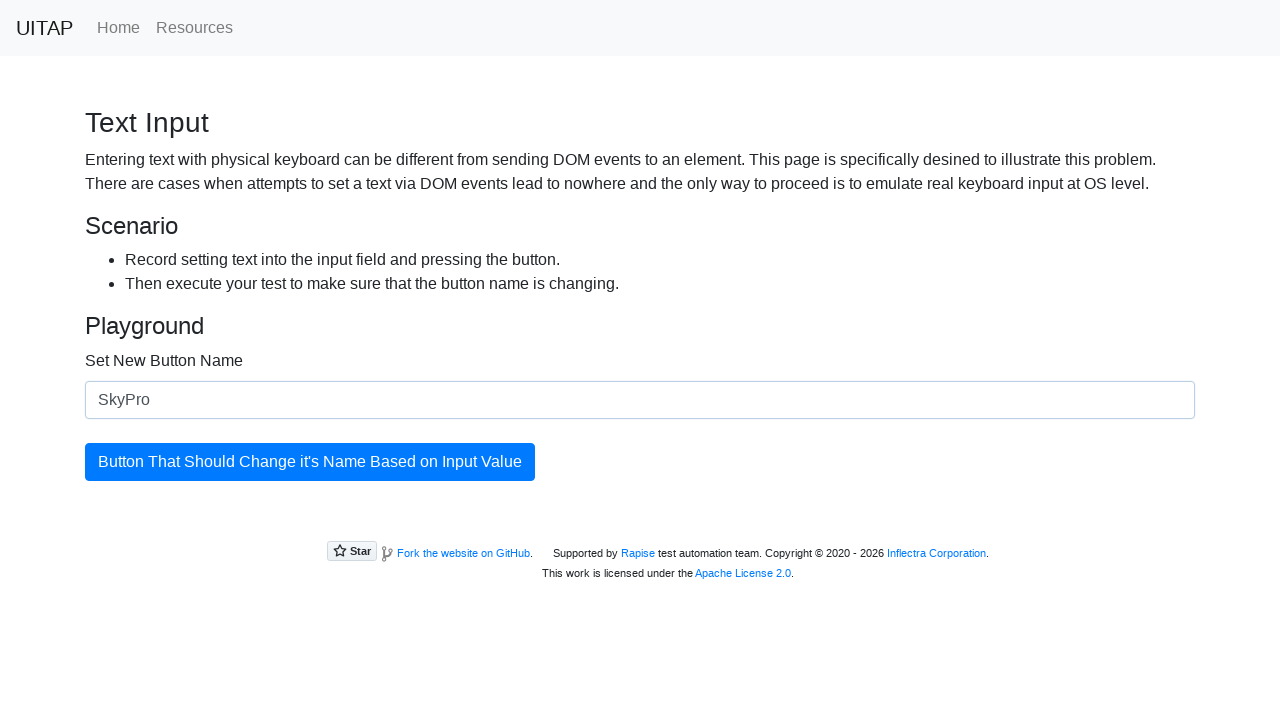

Clicked the button to update its label at (310, 462) on #updatingButton
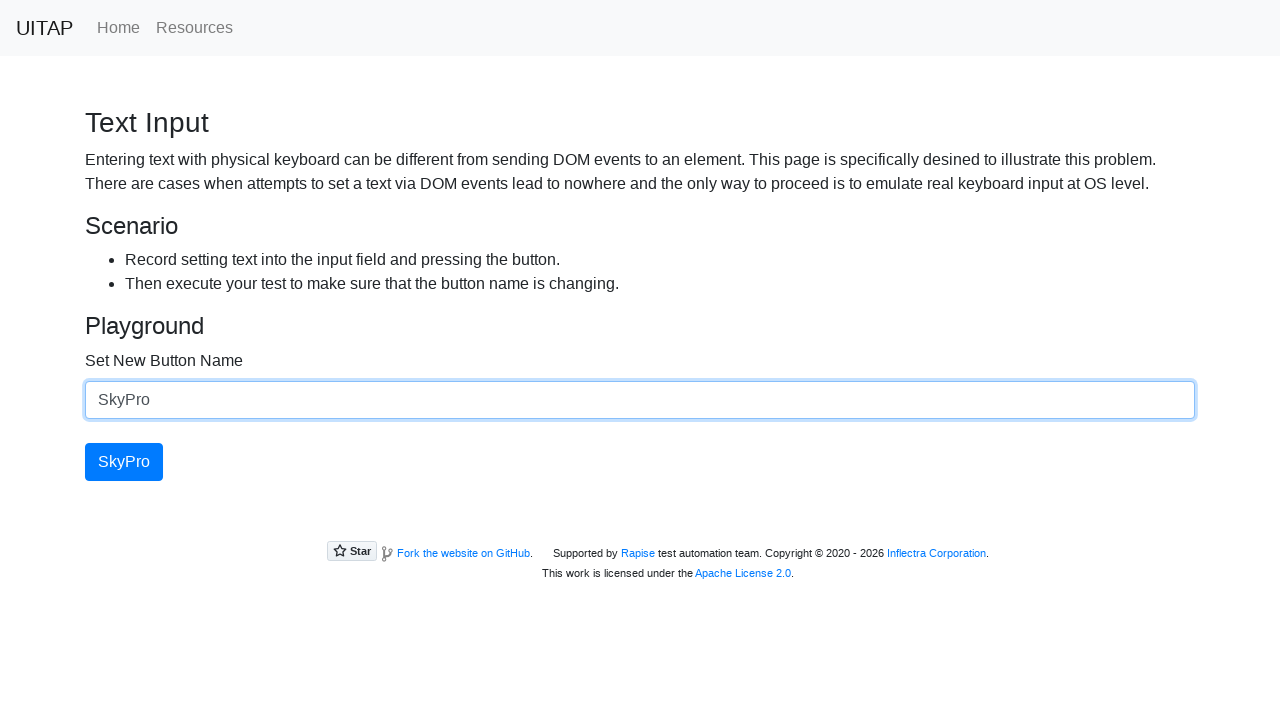

Verified button label has been updated to 'SkyPro'
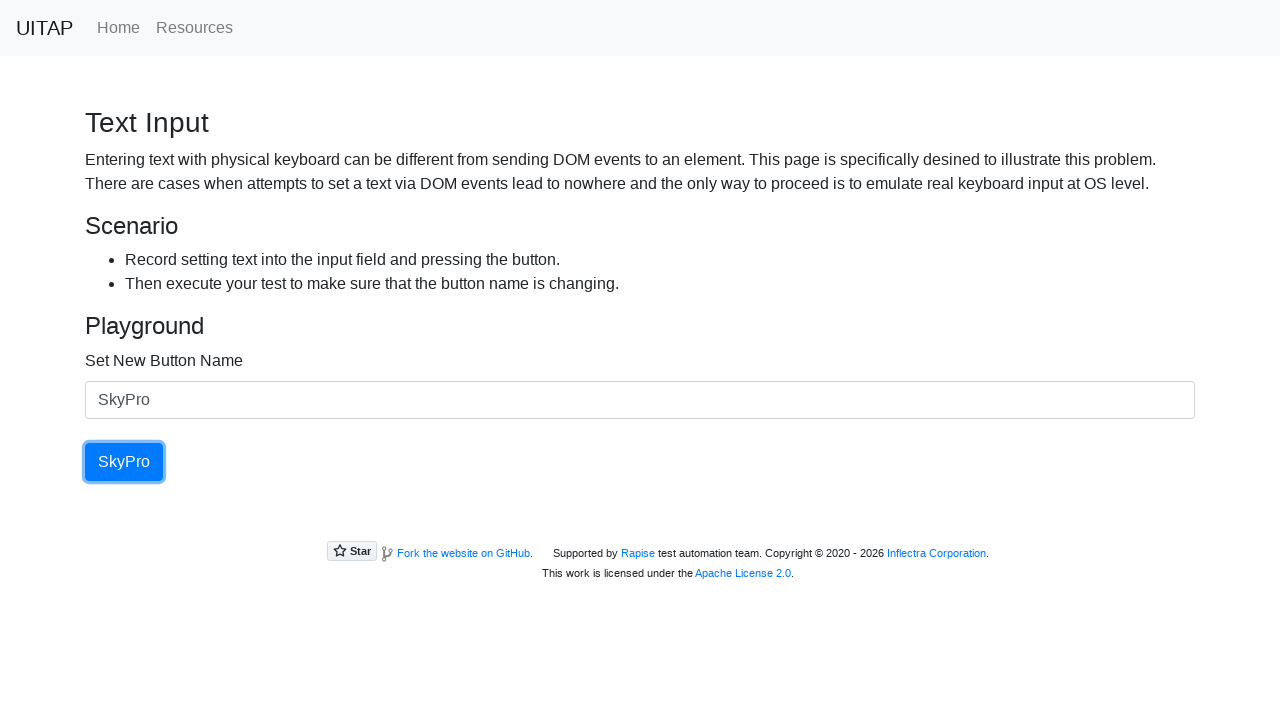

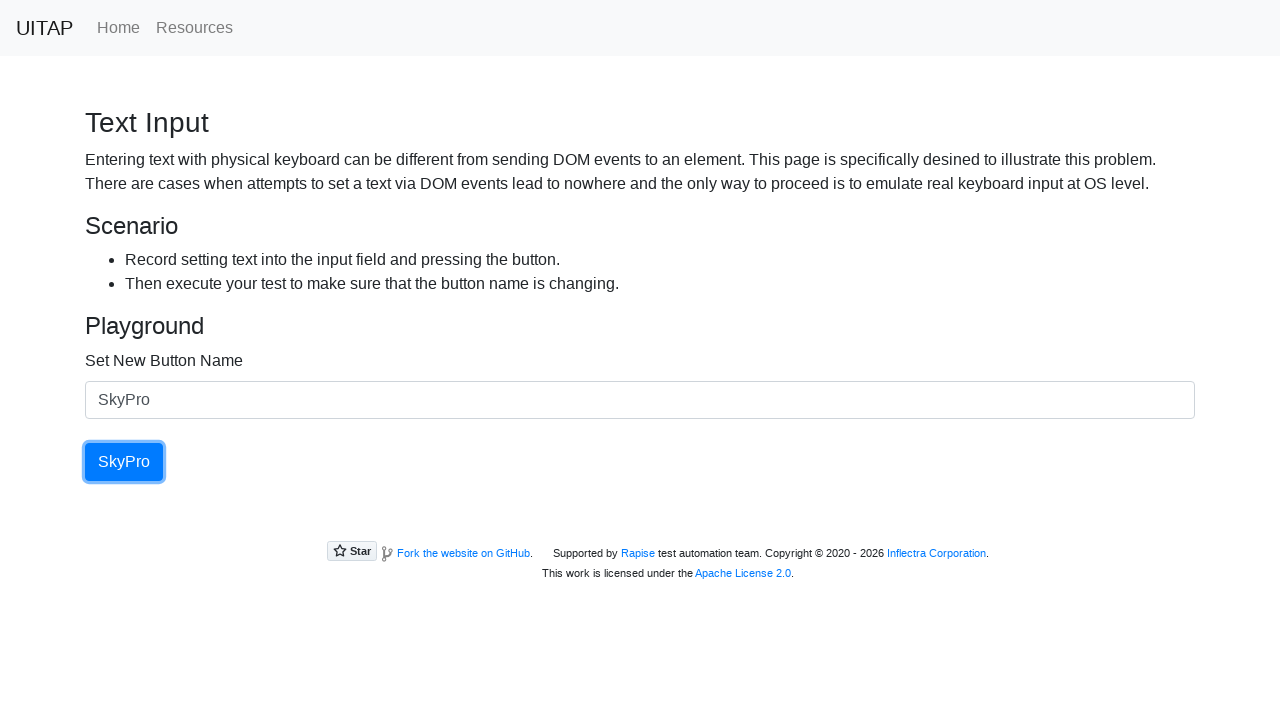